Tests a date picker calendar component by selecting a specific date (September 28, 2027) through the calendar navigation and verifying the selected values appear correctly in the input fields.

Starting URL: https://rahulshettyacademy.com/seleniumPractise/#/offers

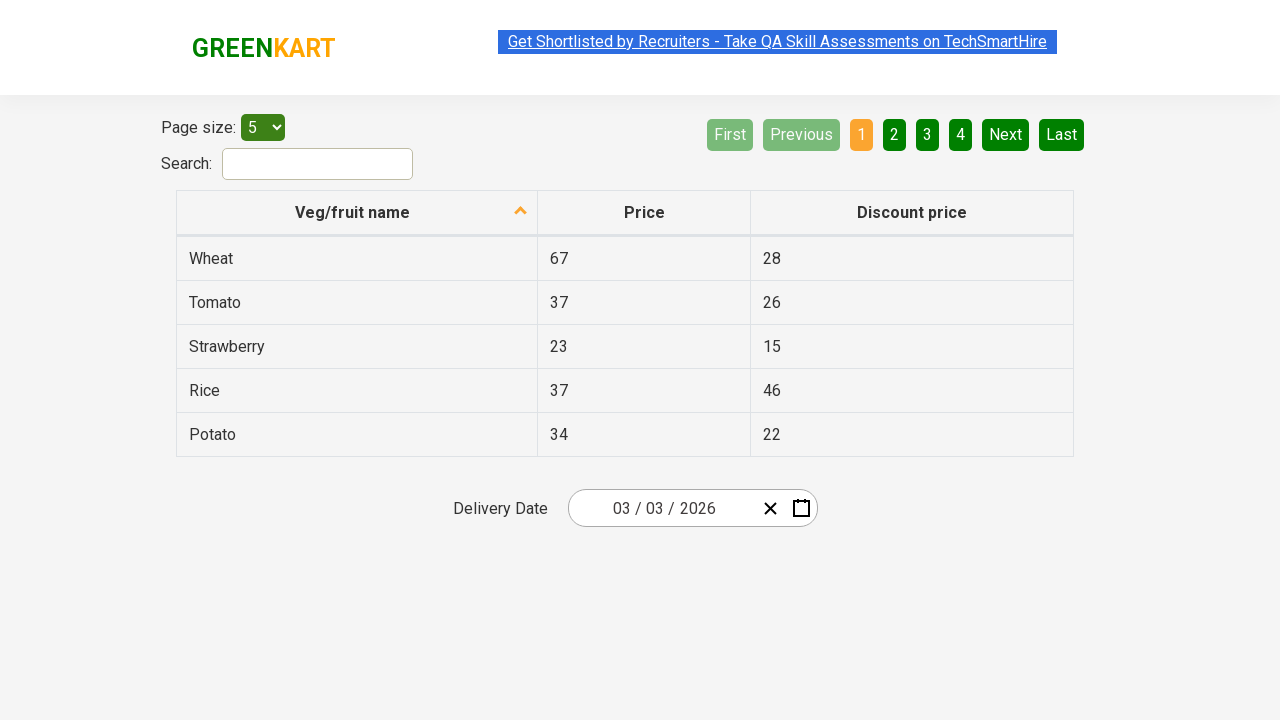

Clicked date picker input group to open calendar at (662, 508) on .react-date-picker__inputGroup
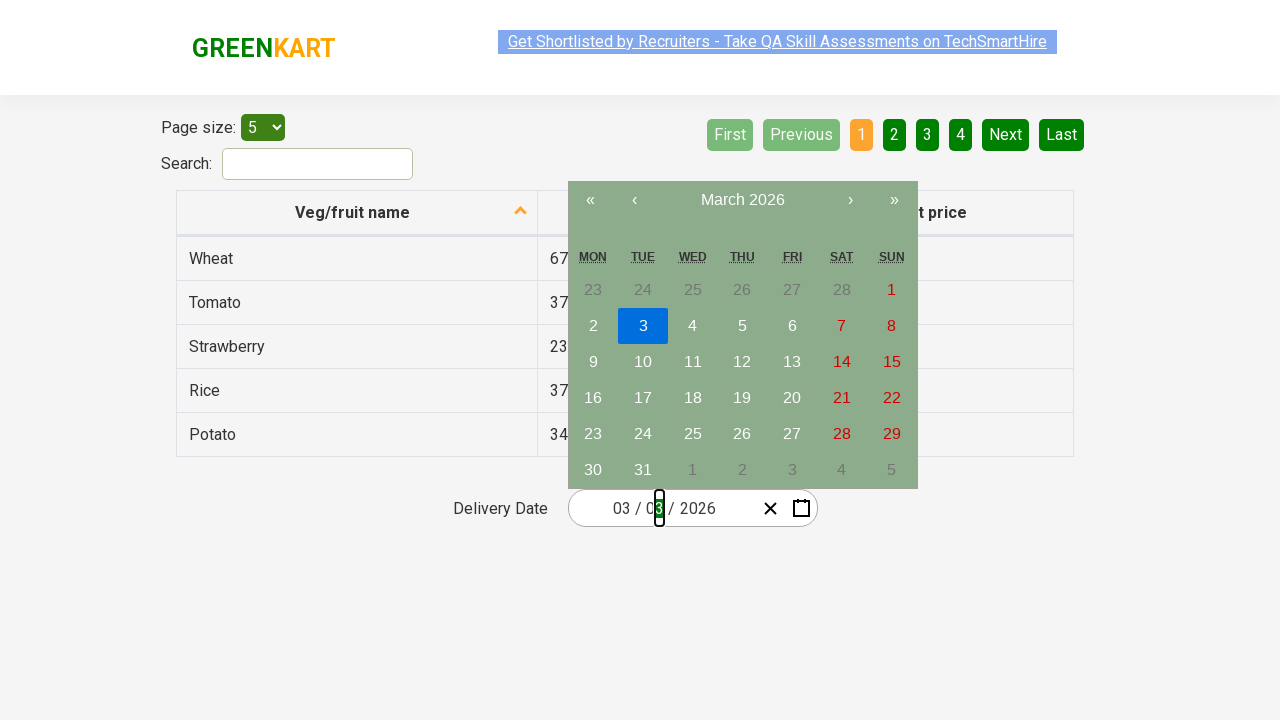

Clicked navigation label to navigate to month view at (742, 200) on .react-calendar__navigation__label
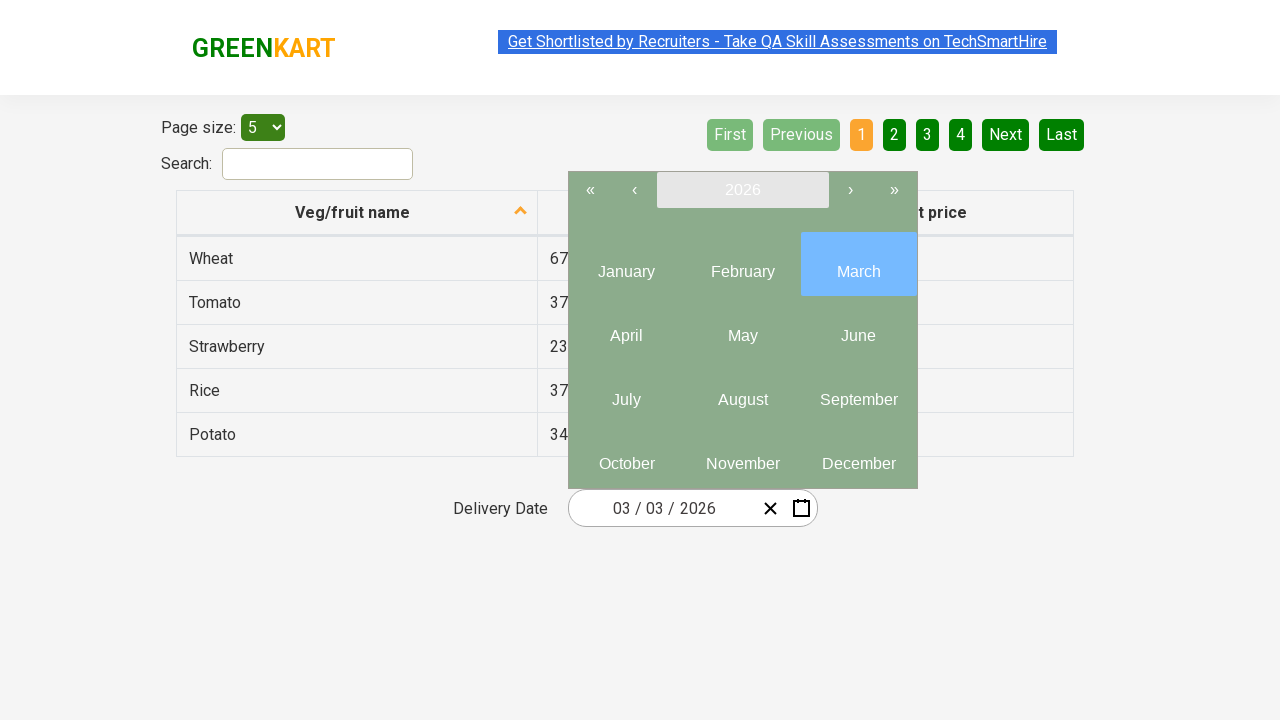

Clicked navigation label again to navigate to year view at (742, 190) on .react-calendar__navigation__label
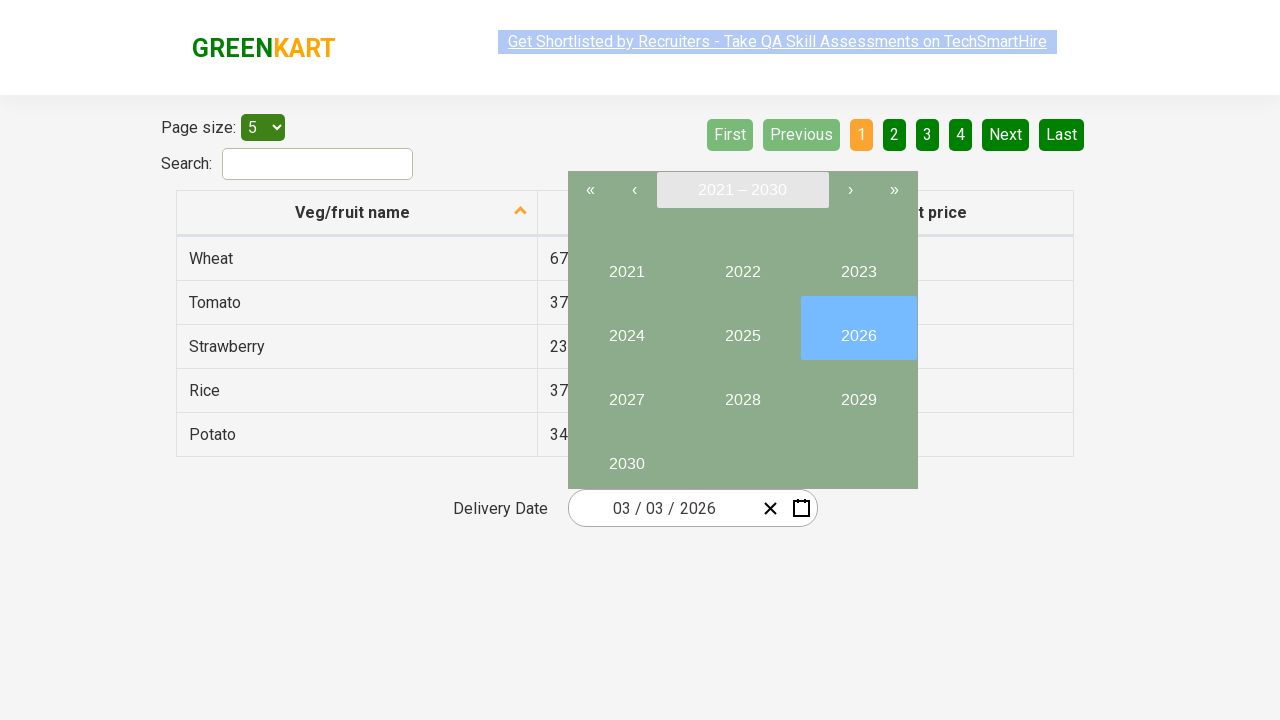

Selected year 2027 from calendar at (626, 392) on //button[text()='2027']
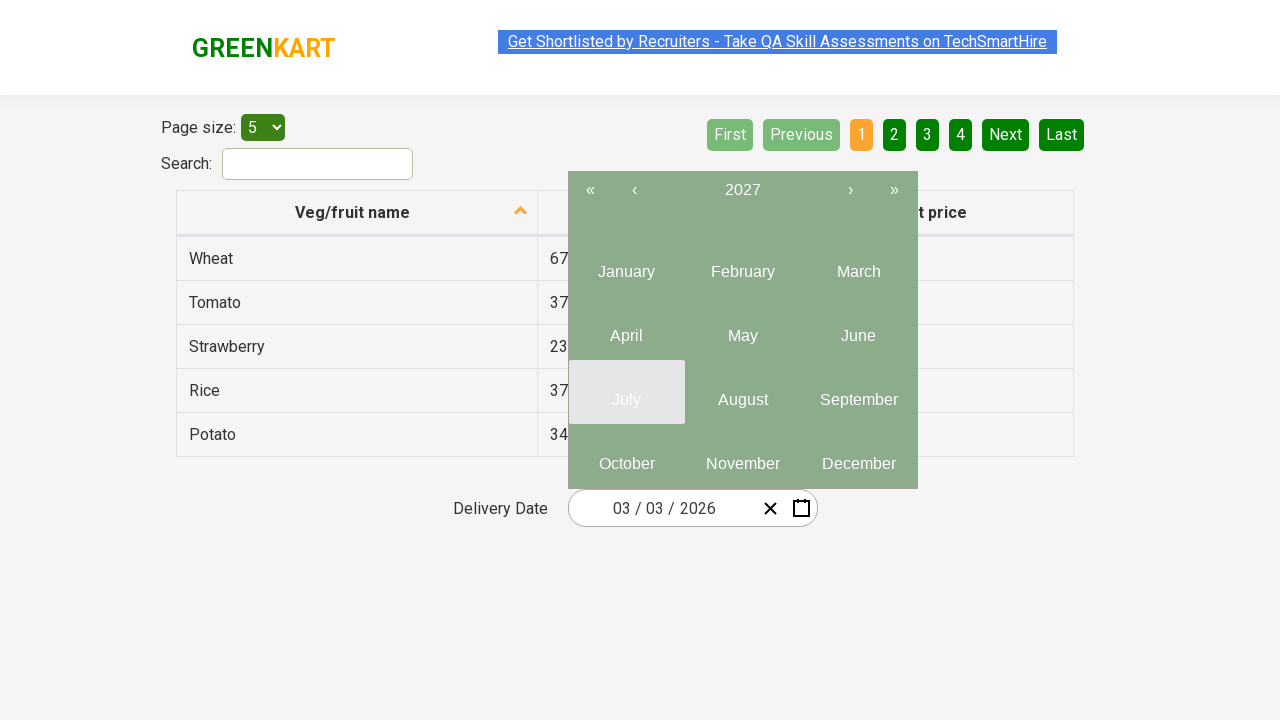

Selected month September (month 9) from calendar at (858, 392) on .react-calendar__year-view__months__month >> nth=8
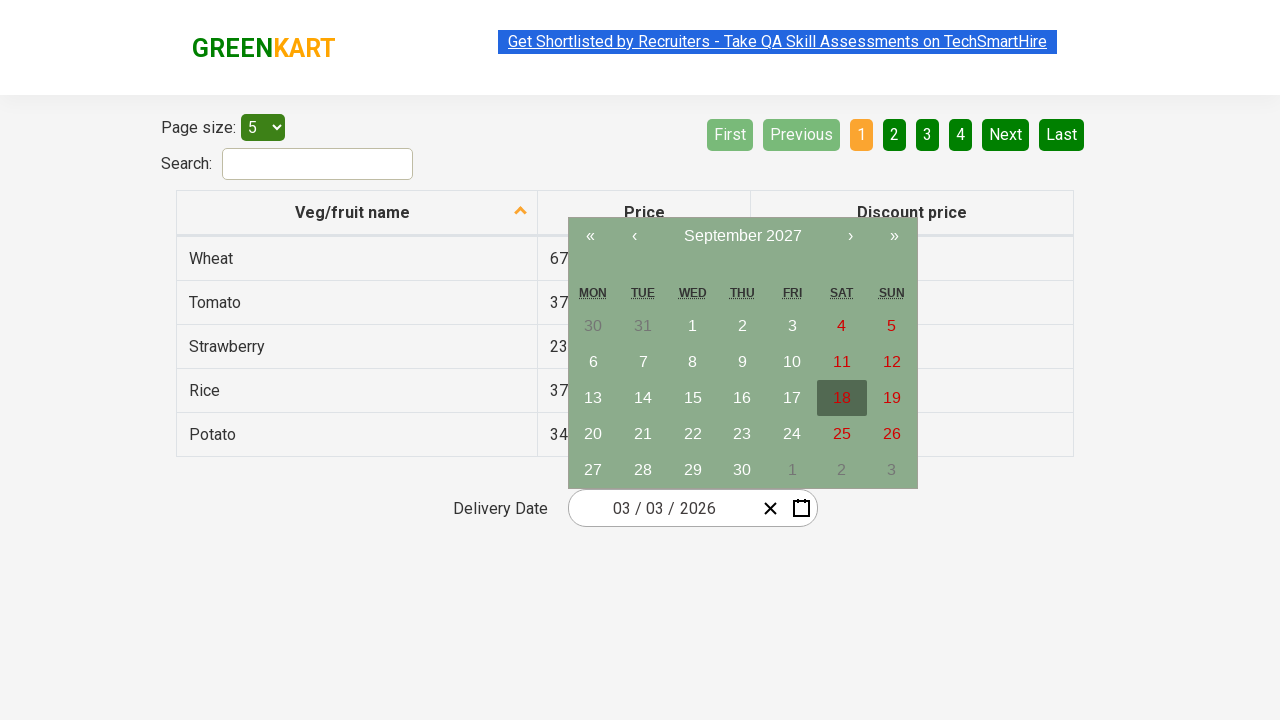

Selected date 28 from calendar at (643, 470) on //abbr[text()='28']
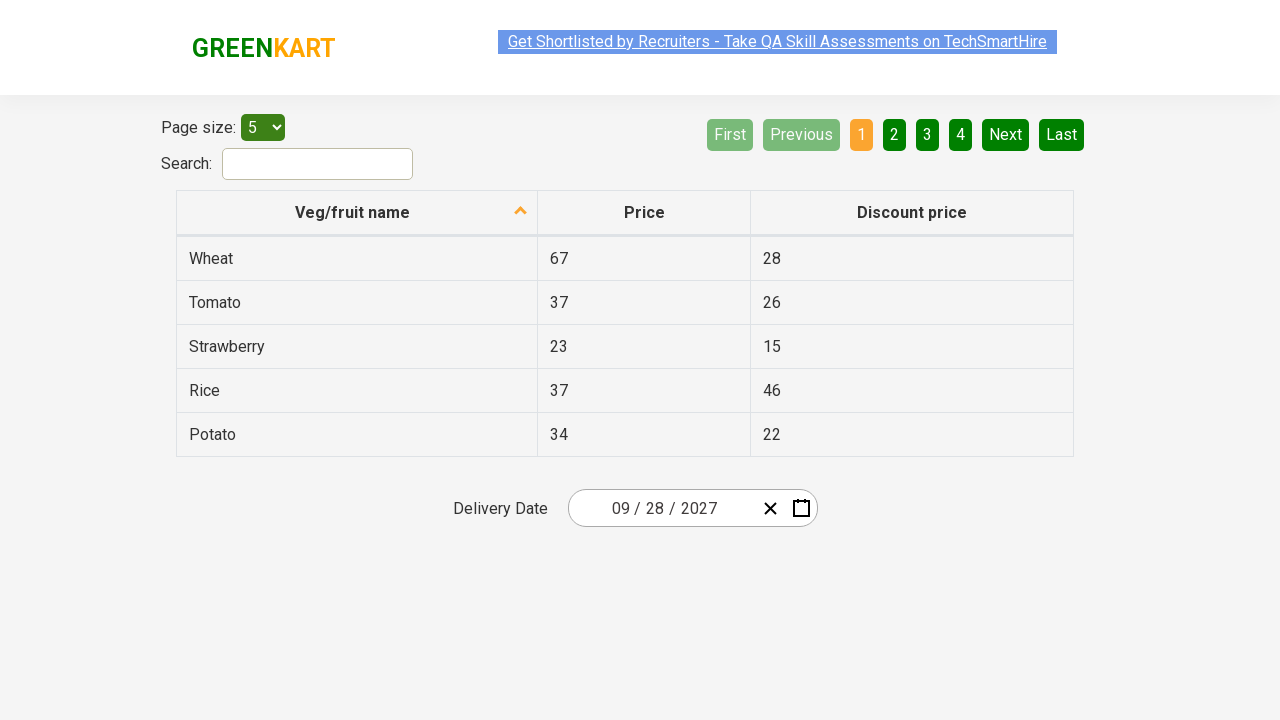

Verified date input fields are updated with selected date (September 28, 2027)
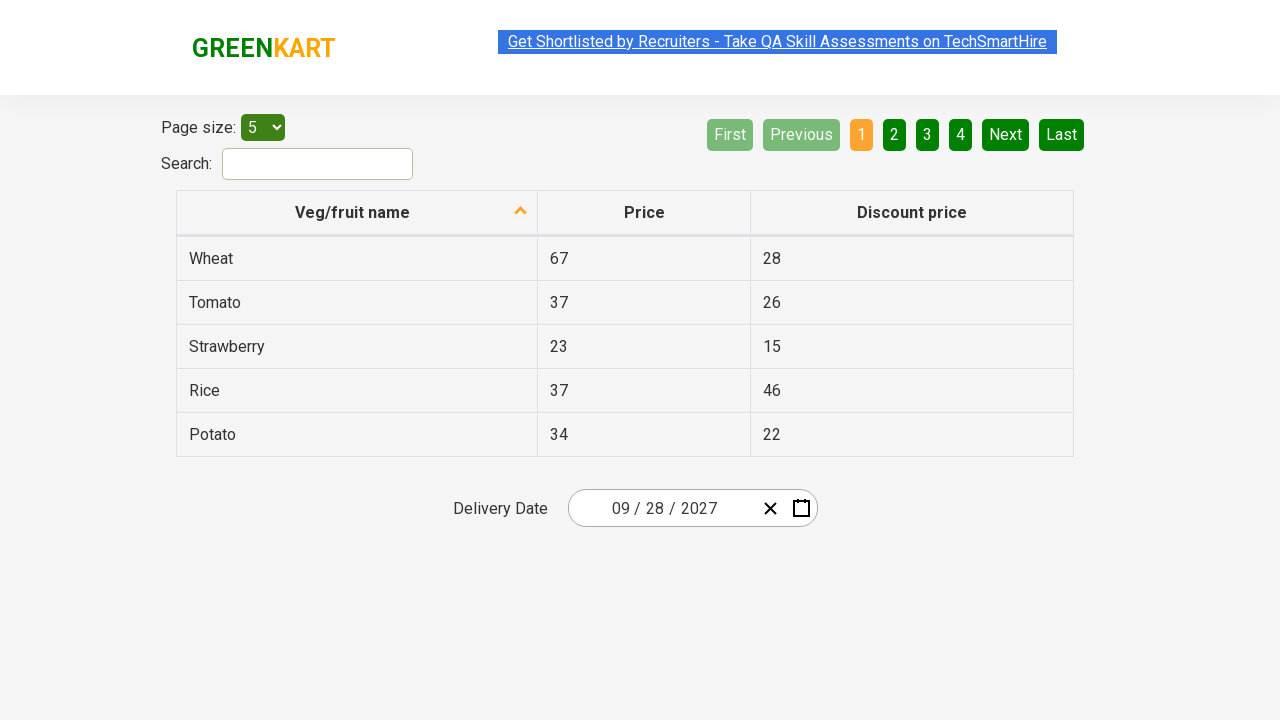

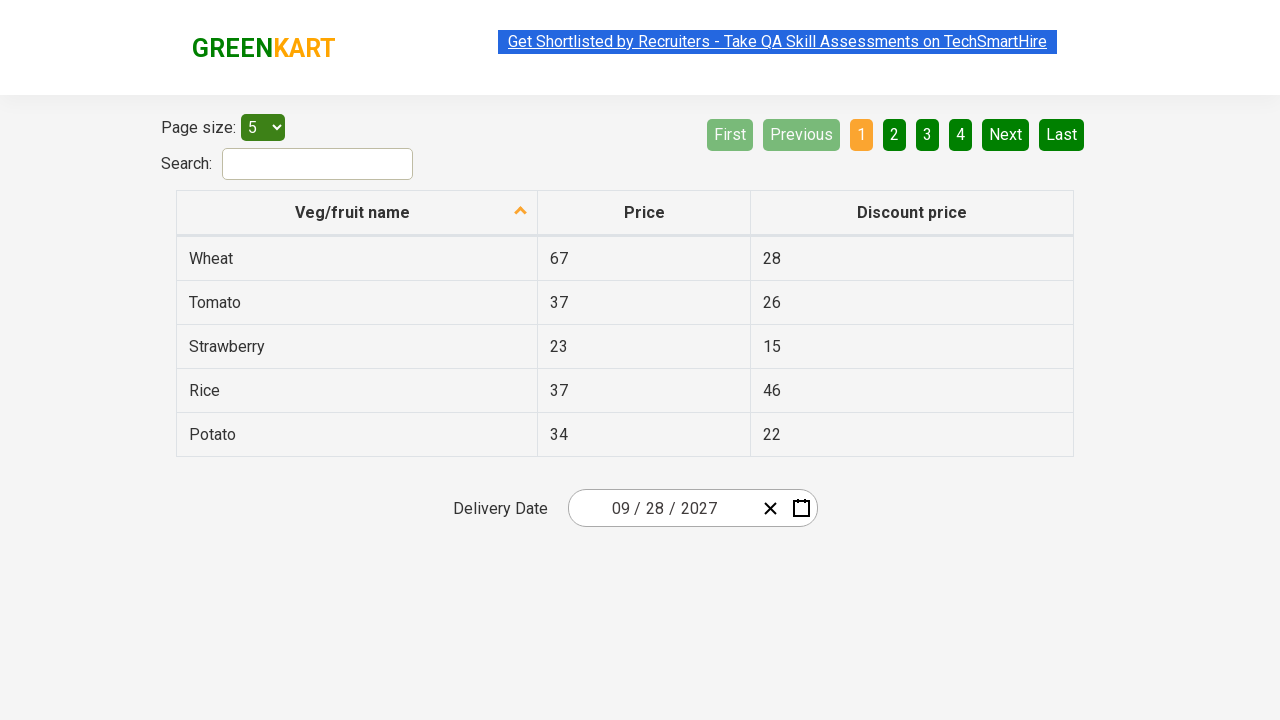